Tests typing text into a textbox and verifying the entered value matches

Starting URL: http://saucelabs.com/test/guinea-pig

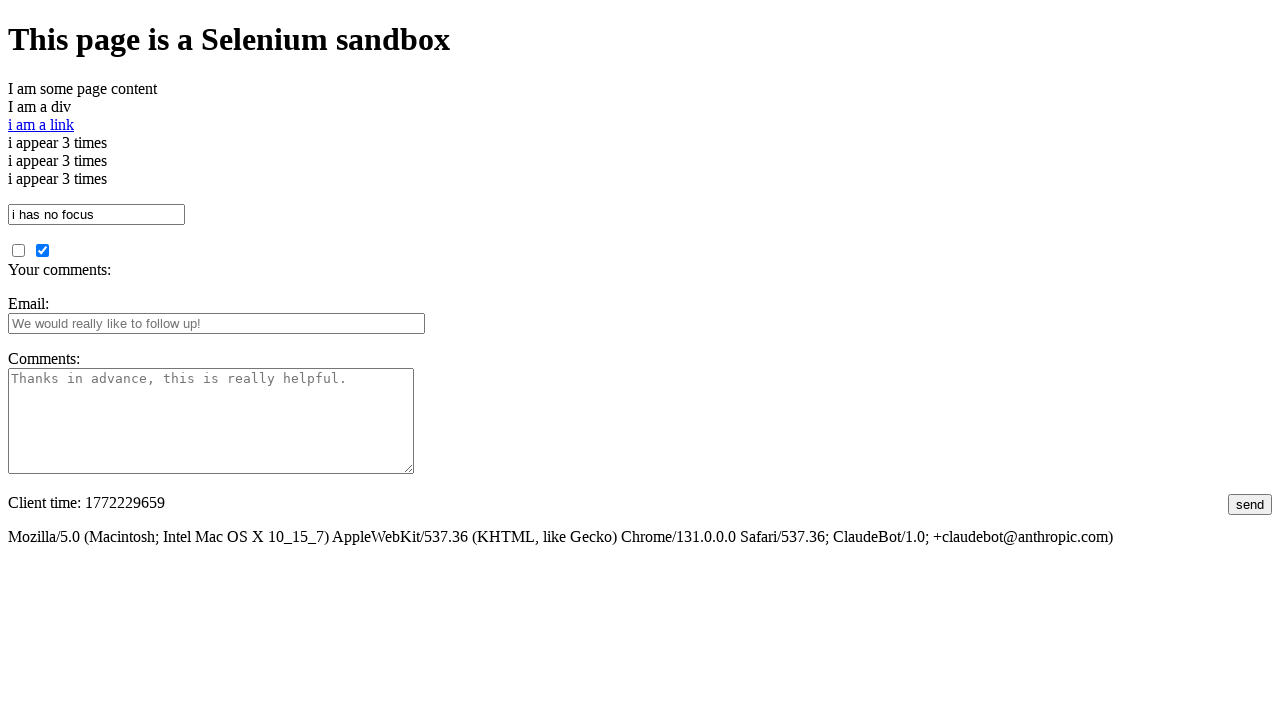

Clicked on textbox to focus it at (96, 214) on #i_am_a_textbox
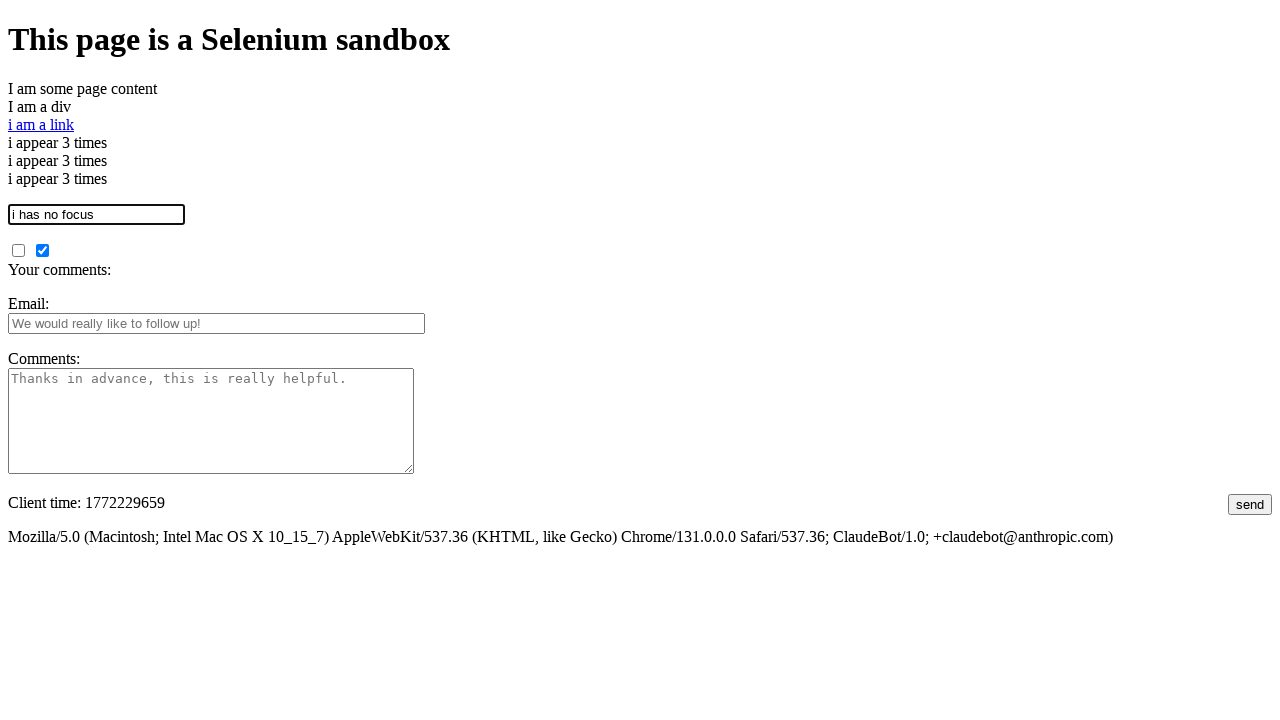

Filled textbox with 'This is some text' on #i_am_a_textbox
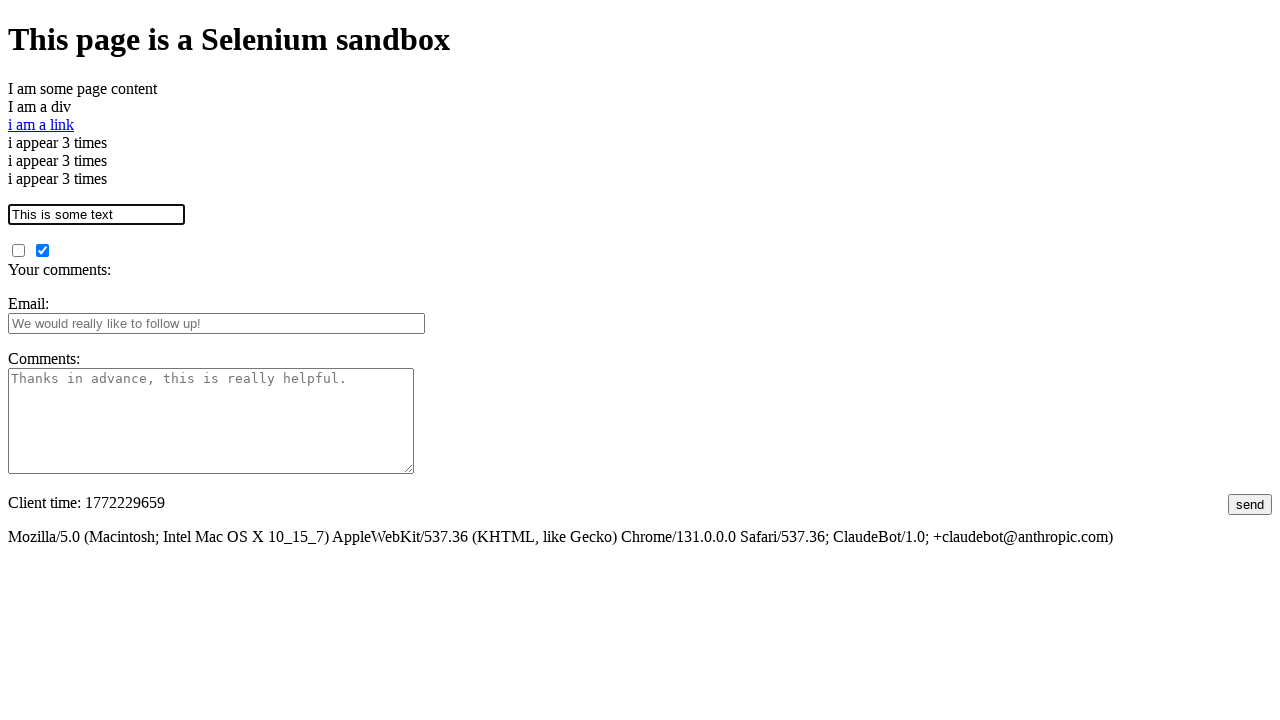

Verified textbox value matches expected text
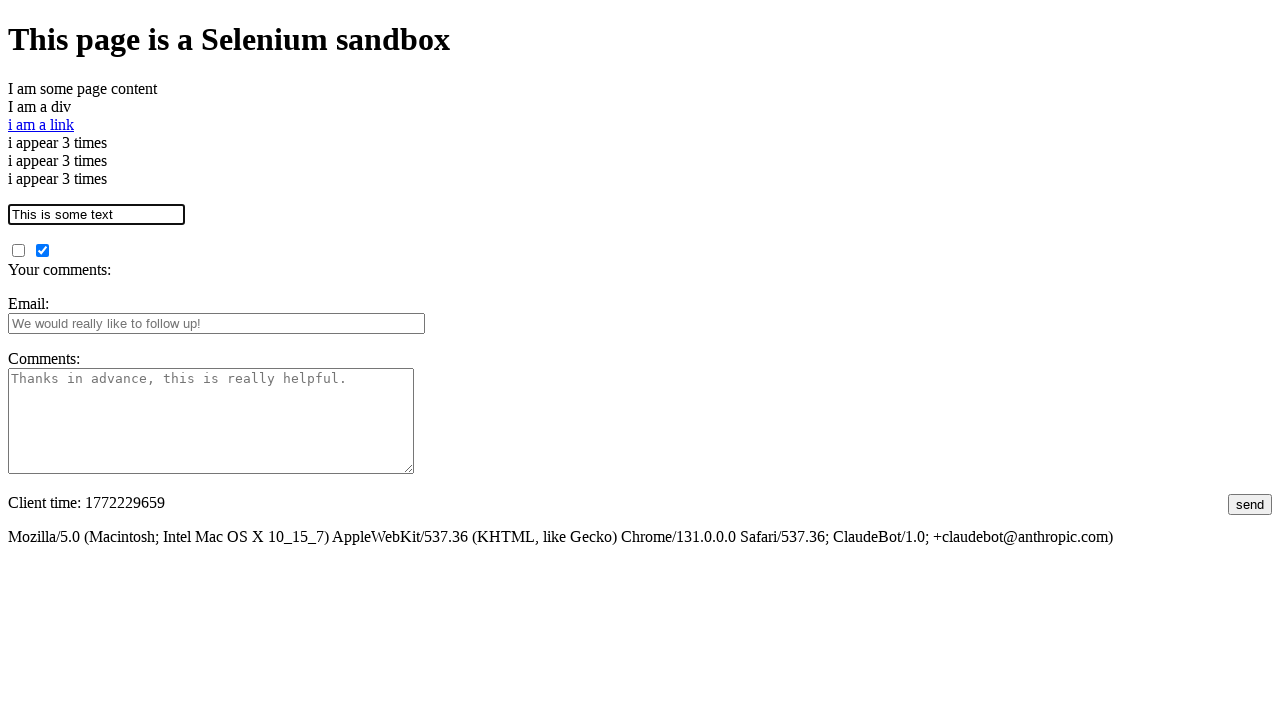

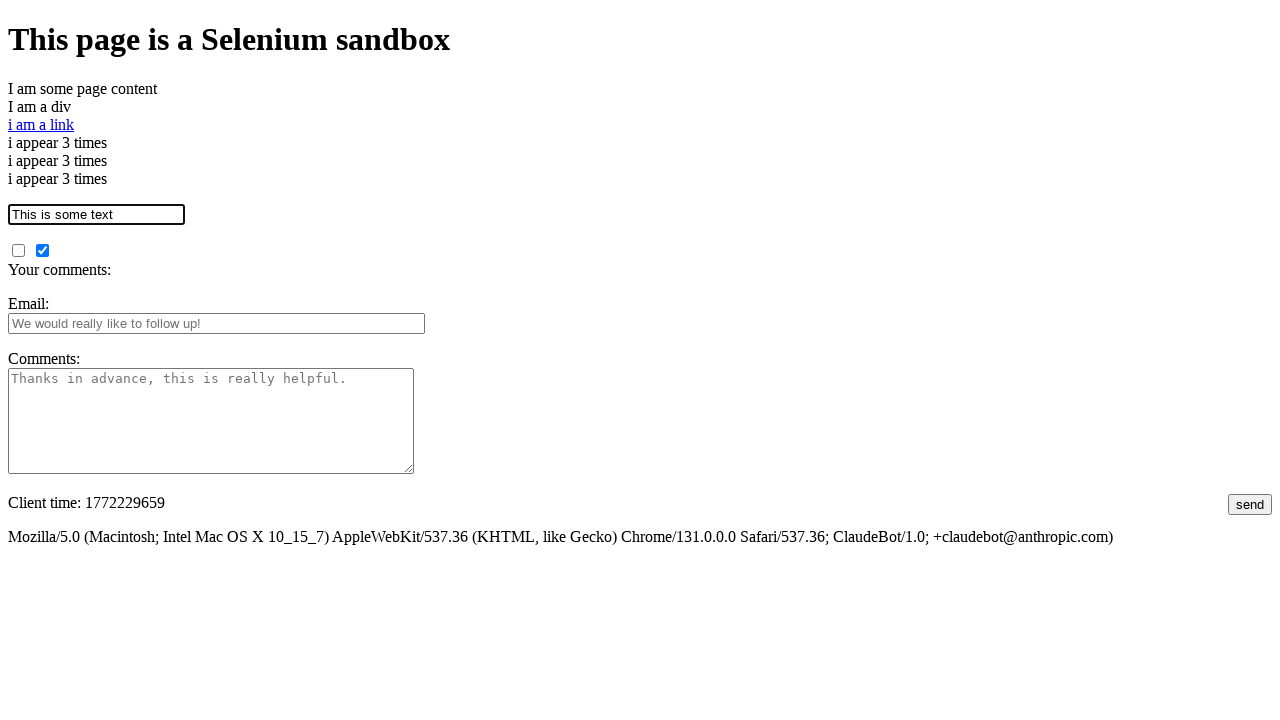